Tests radio button functionality on DemoQA by clicking the "Yes" and "Impressive" radio buttons and verifying they are selected, while also checking the displayed result text.

Starting URL: https://demoqa.com/radio-button

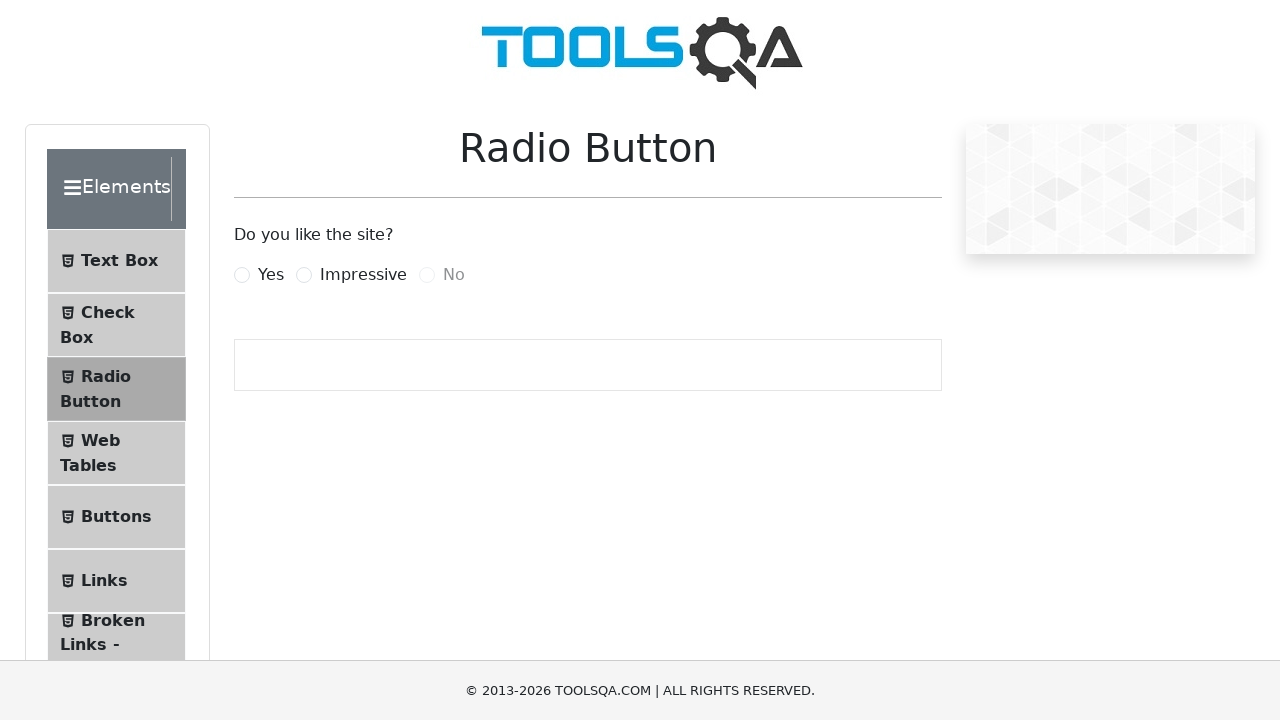

Clicked 'Yes' radio button at (271, 275) on label[for='yesRadio']
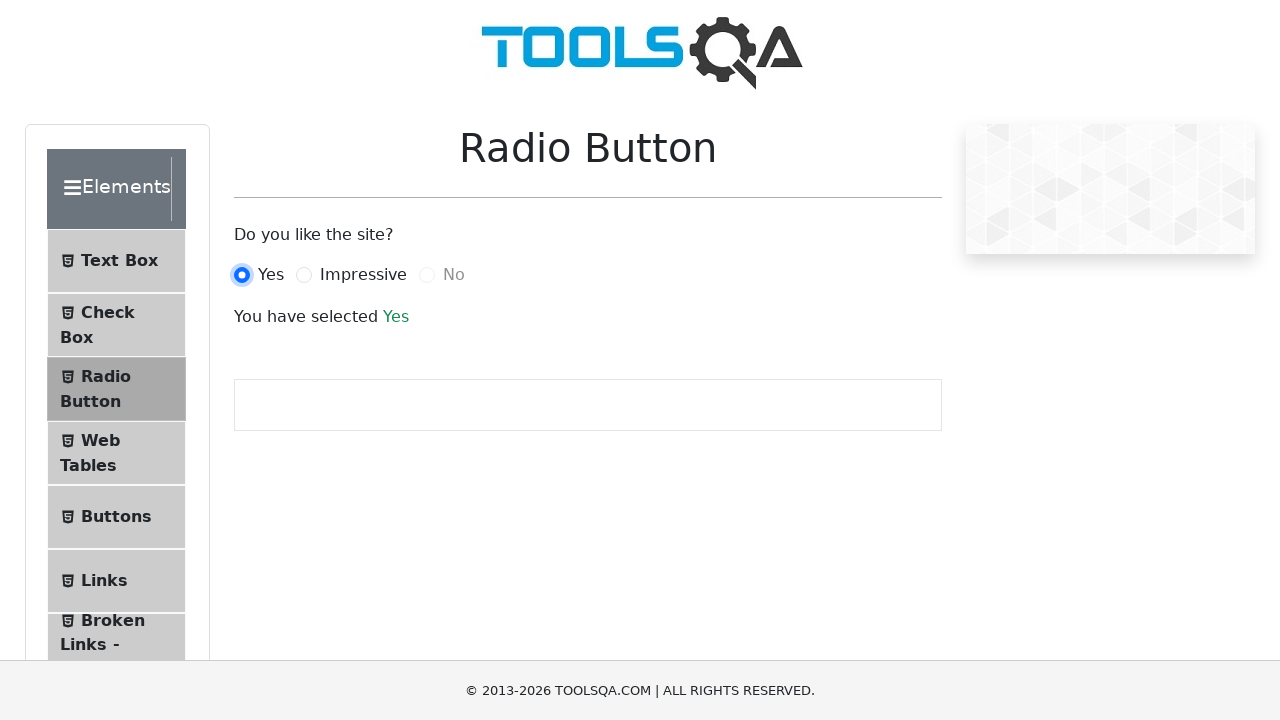

Result text appeared after clicking 'Yes'
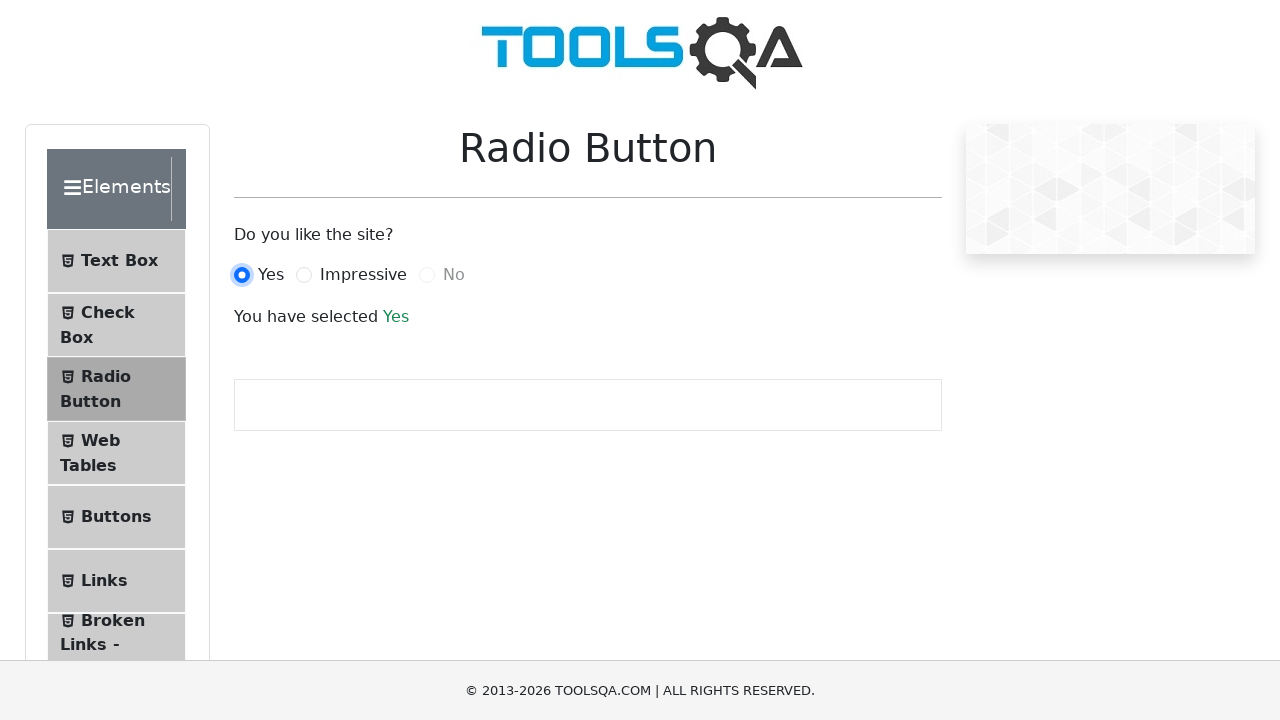

Located 'Yes' radio button element
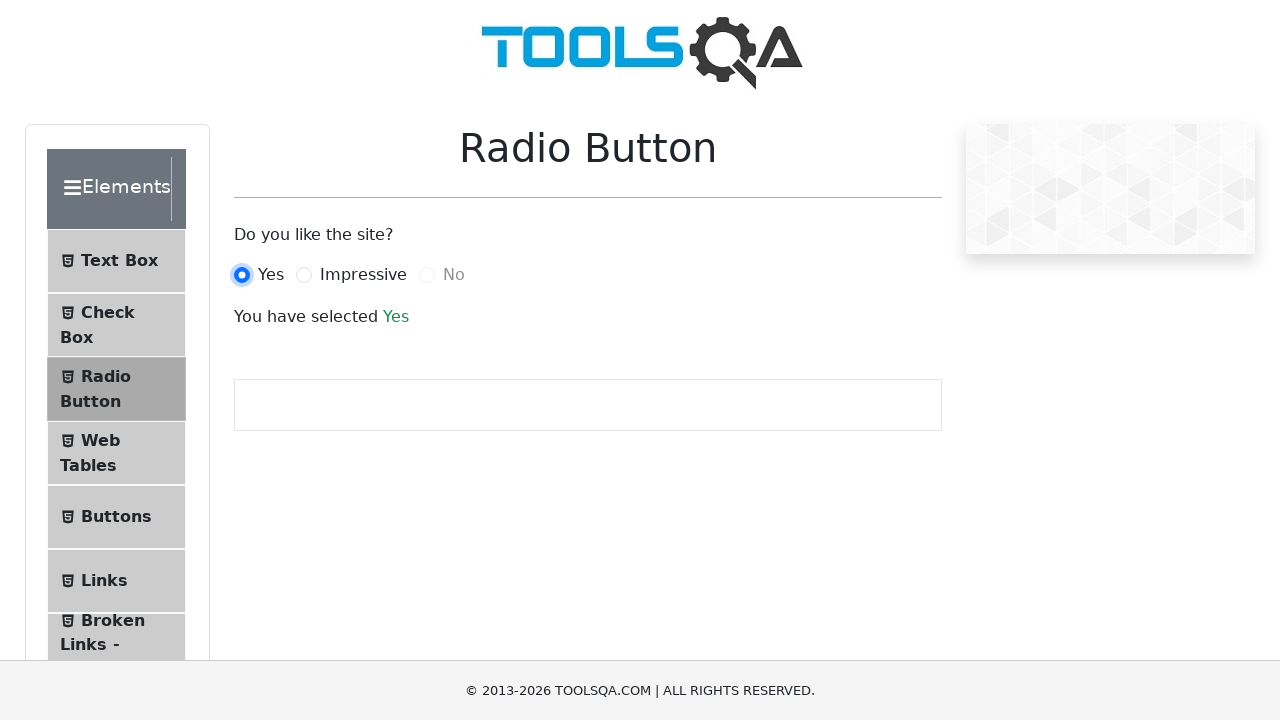

Verified 'Yes' radio button is selected
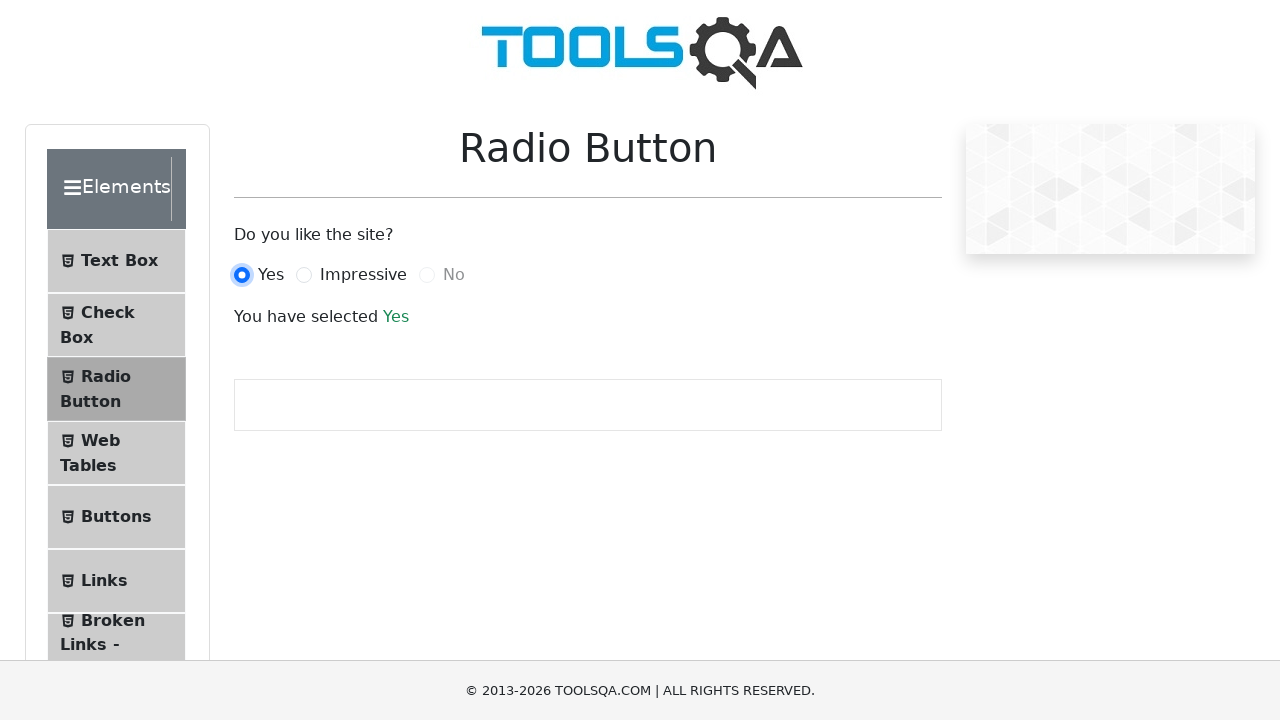

Clicked 'Impressive' radio button at (363, 275) on label[for='impressiveRadio']
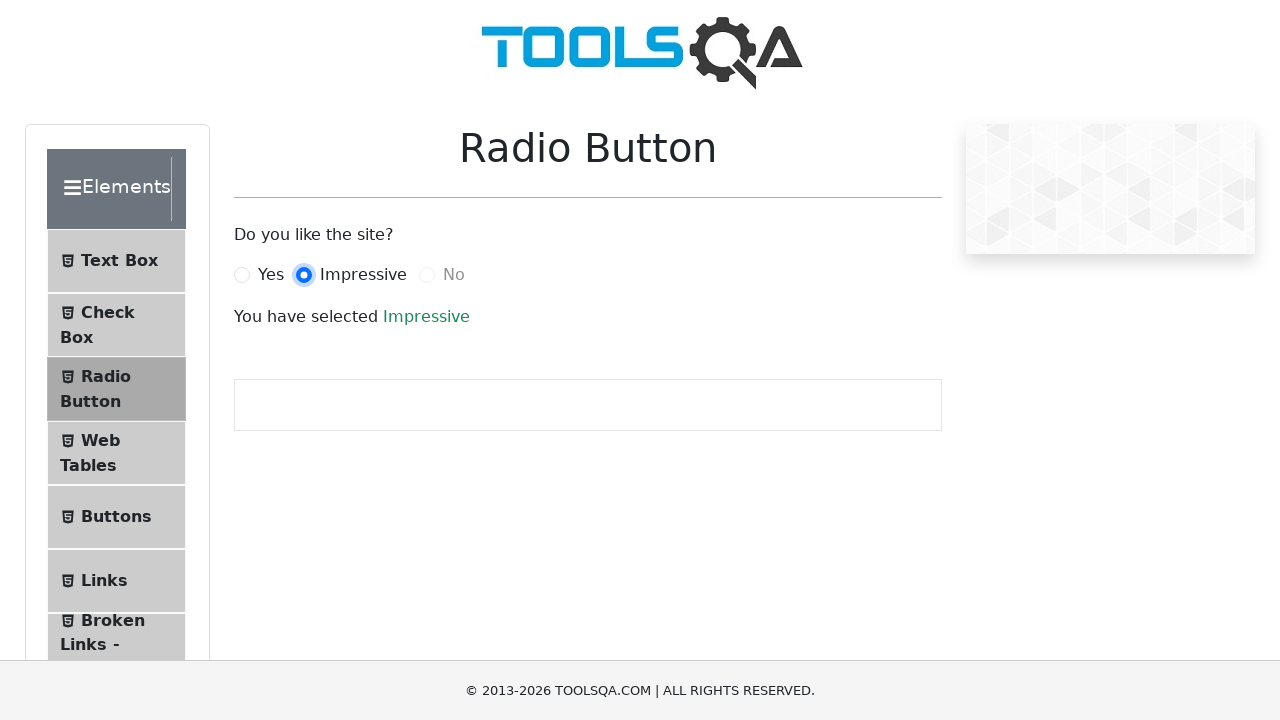

Result text updated after clicking 'Impressive'
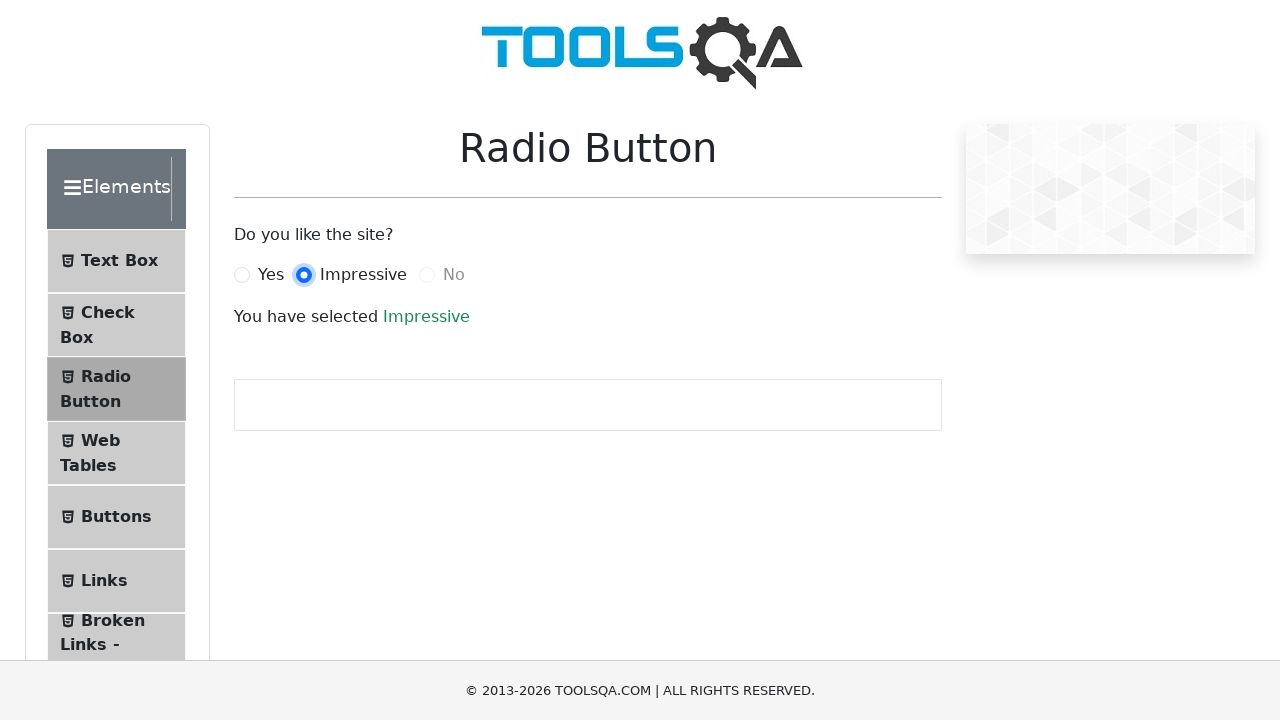

Located 'Impressive' radio button element
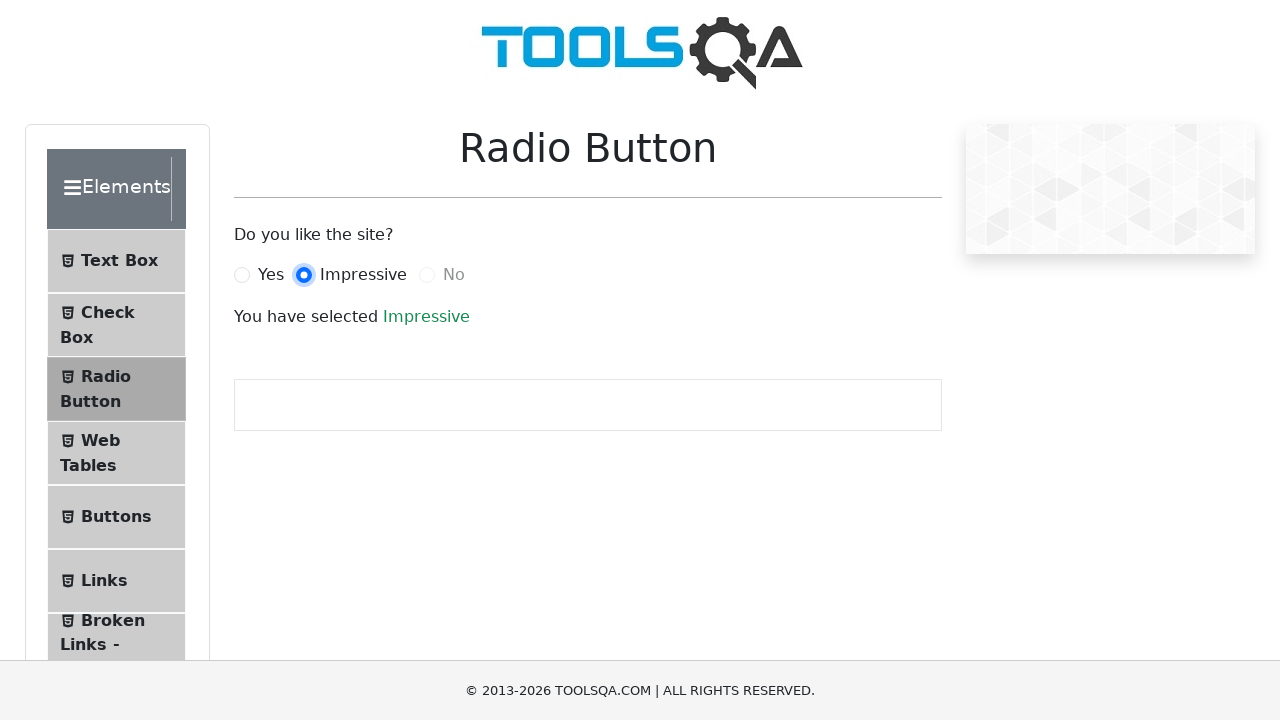

Verified 'Impressive' radio button is selected
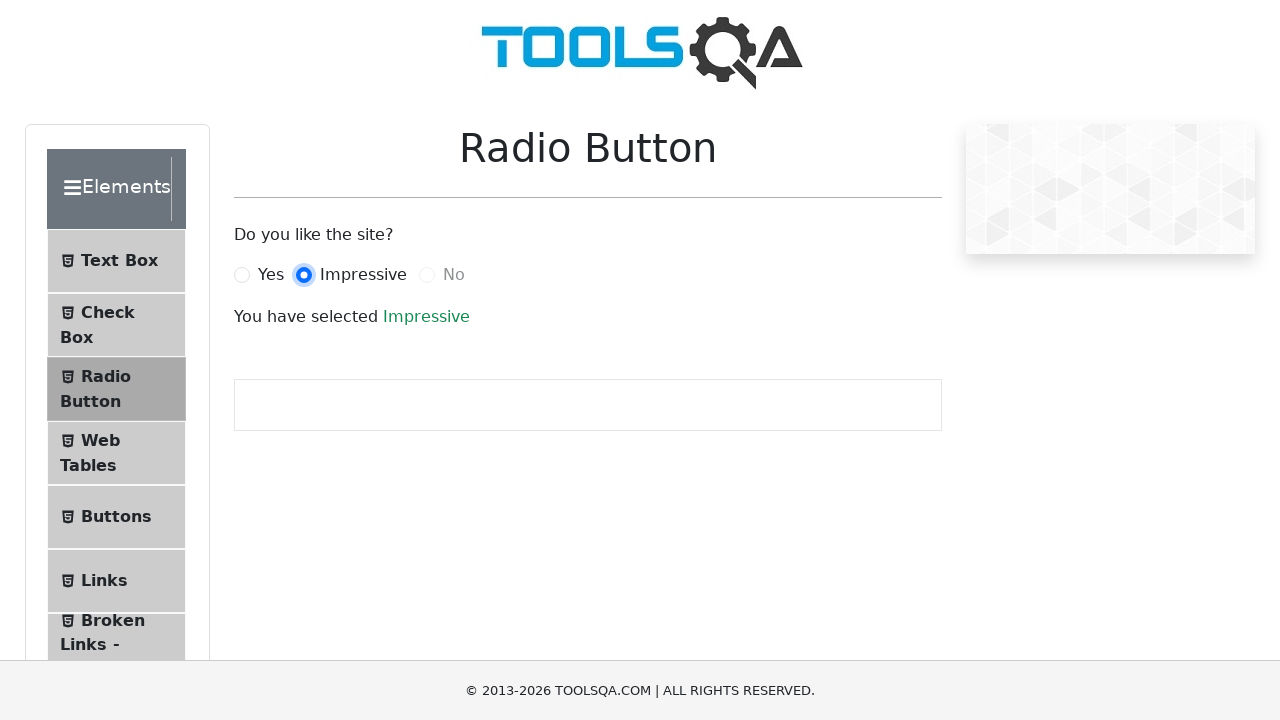

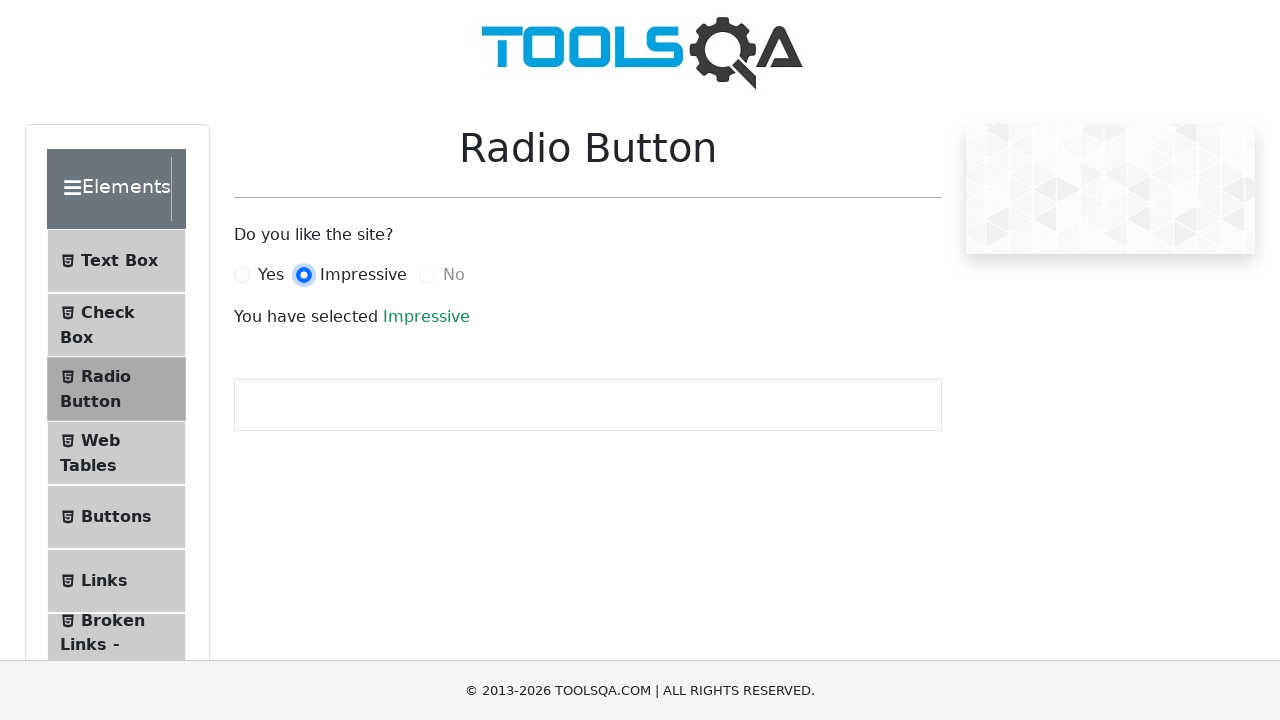